Tests the complete text box form workflow by navigating to the Elements section, selecting Text Box, filling all form fields, submitting, and verifying output.

Starting URL: https://demoqa.com/

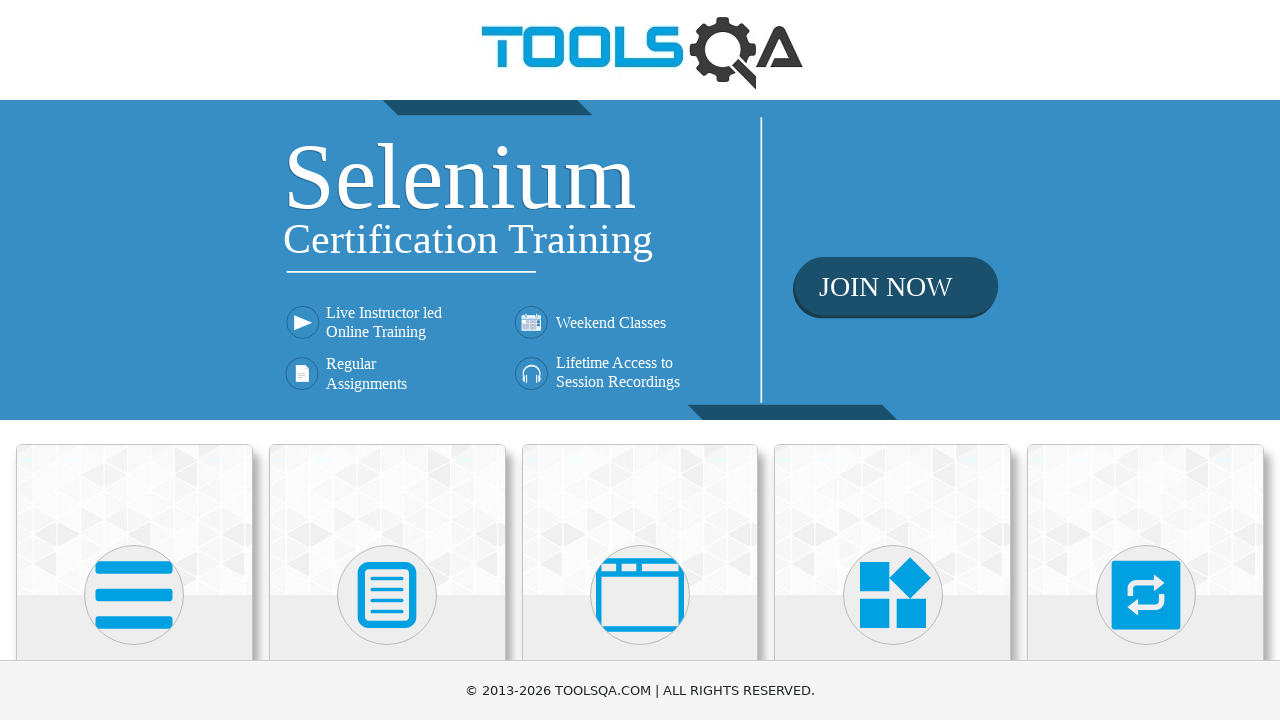

Clicked on Elements card to navigate to Elements section at (134, 520) on xpath=(//div[@class='card mt-4 top-card'])[1]
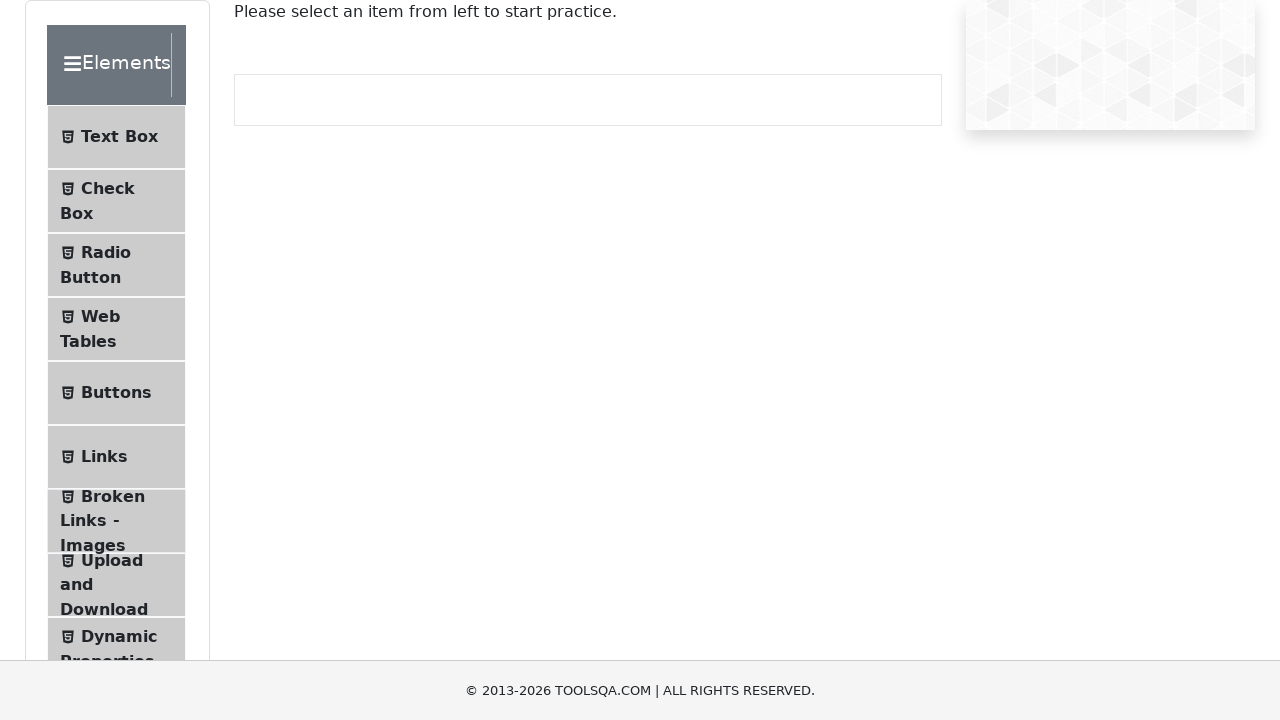

Clicked on Text Box menu item at (119, 137) on xpath=//span[text()='Text Box']
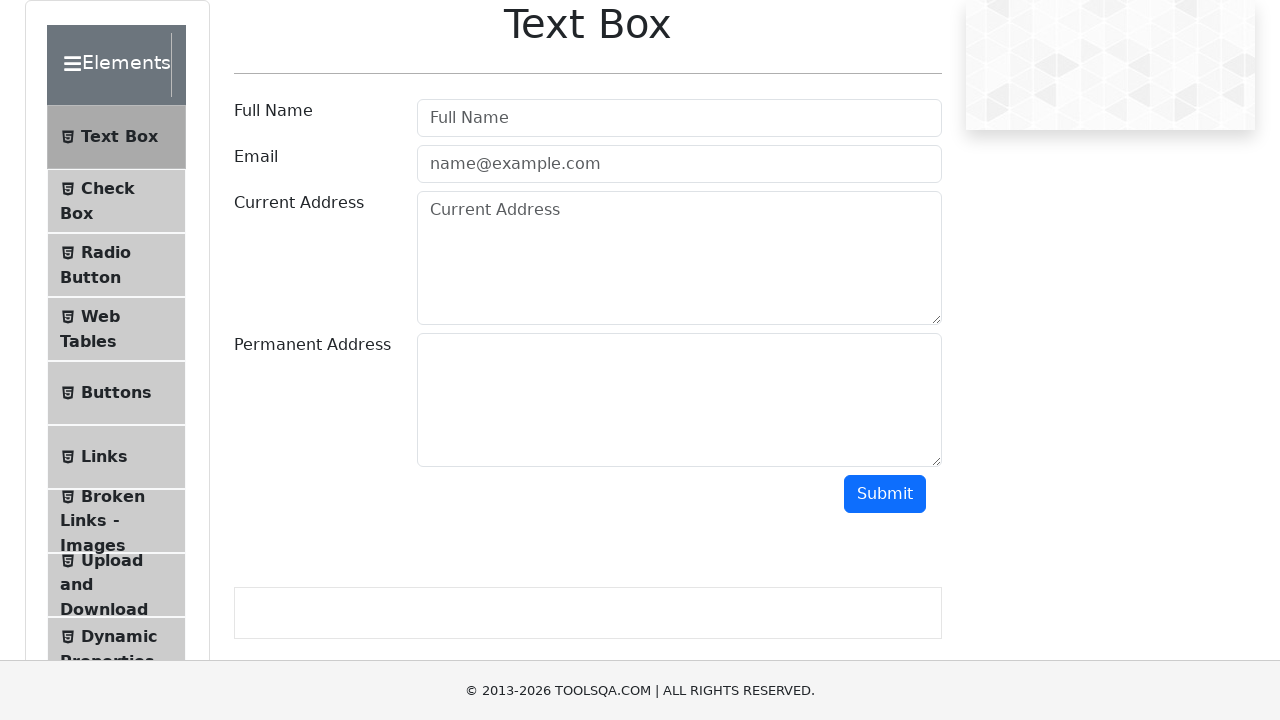

Filled user name field with 'Ivan Ivanov' on #userName
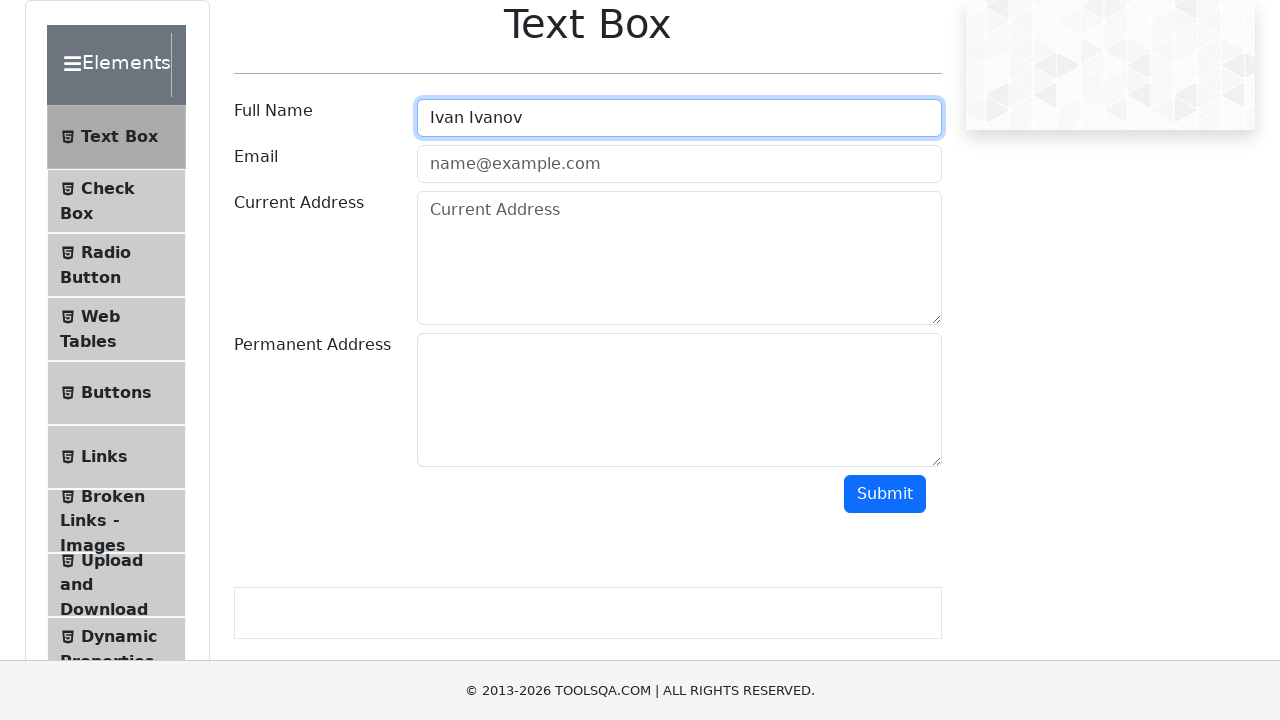

Filled email field with 'Ivan@gmail.com' on #userEmail
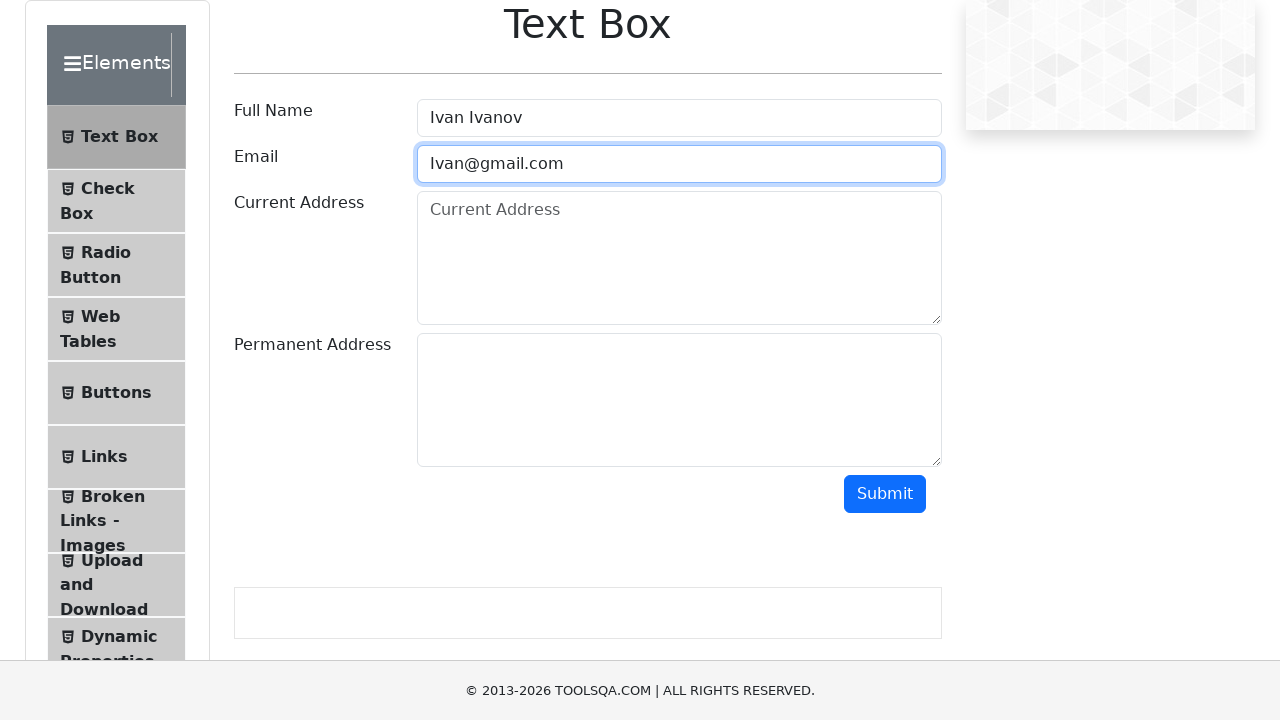

Filled current address field with 'Mosсow, str. Parkovaya, 20' on #currentAddress
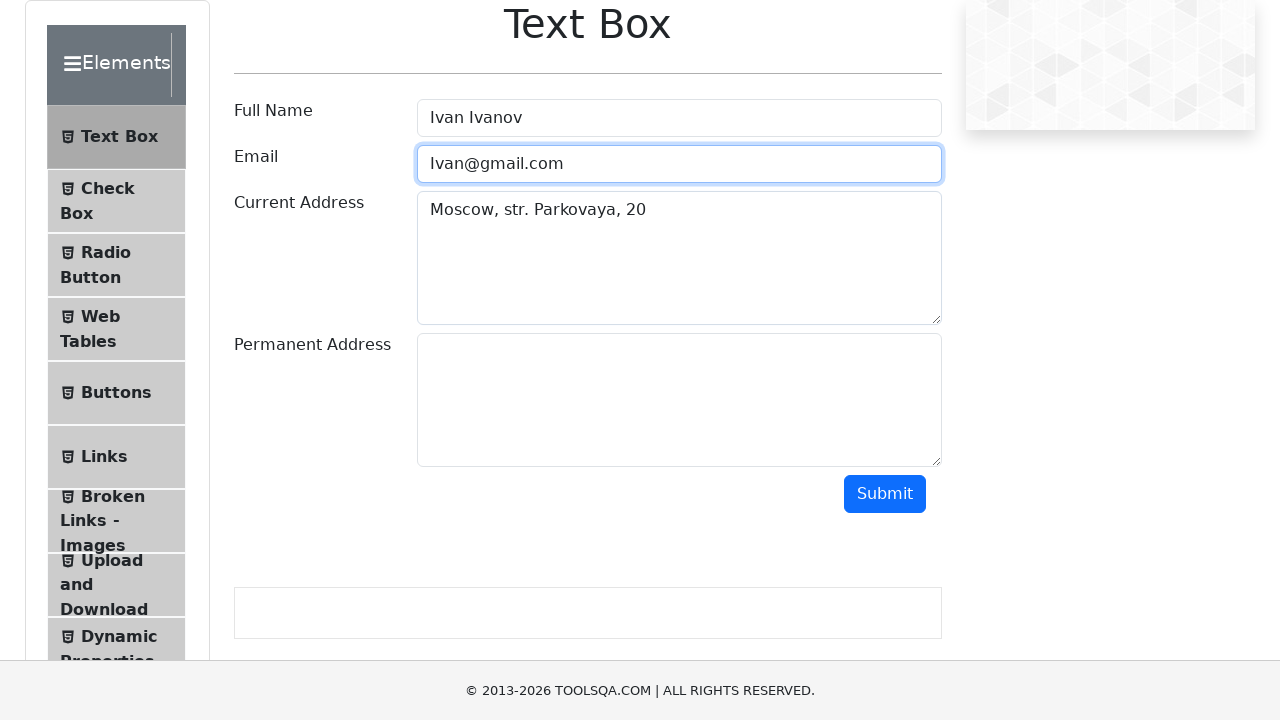

Filled permanent address field with 'Mosсow, str. Parkovaya, 22' on #permanentAddress
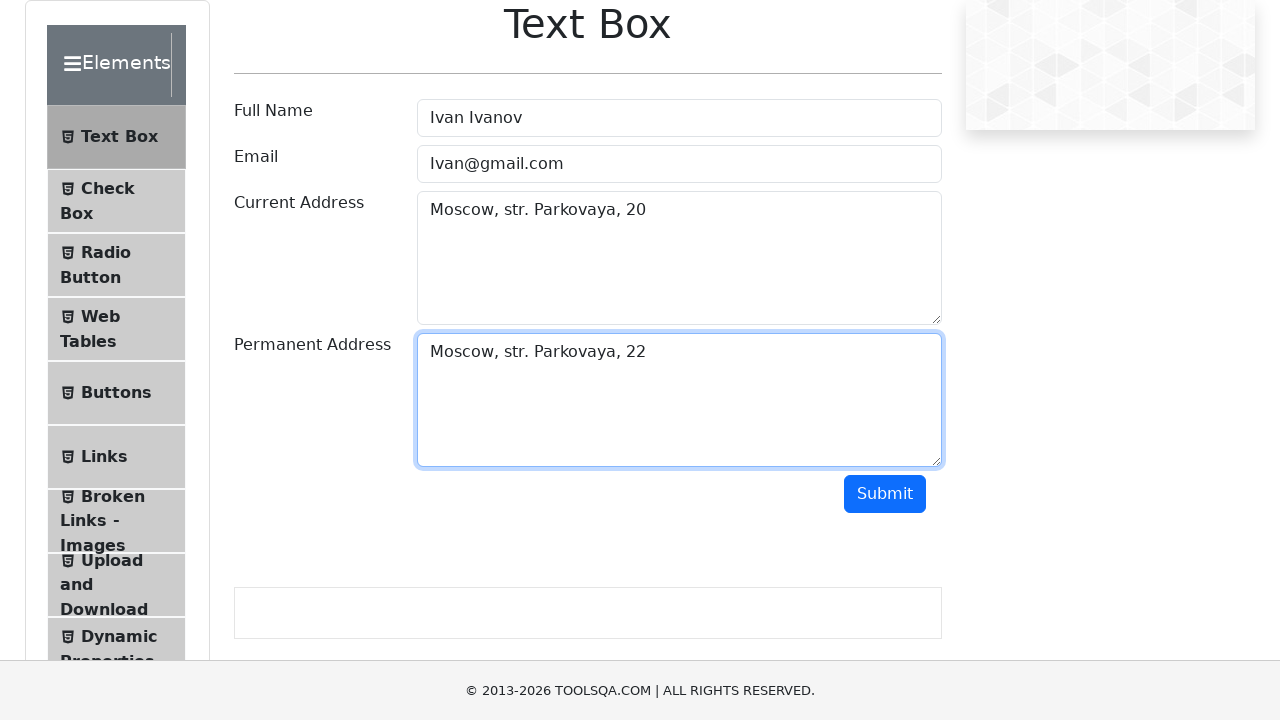

Clicked submit button using JavaScript to submit form
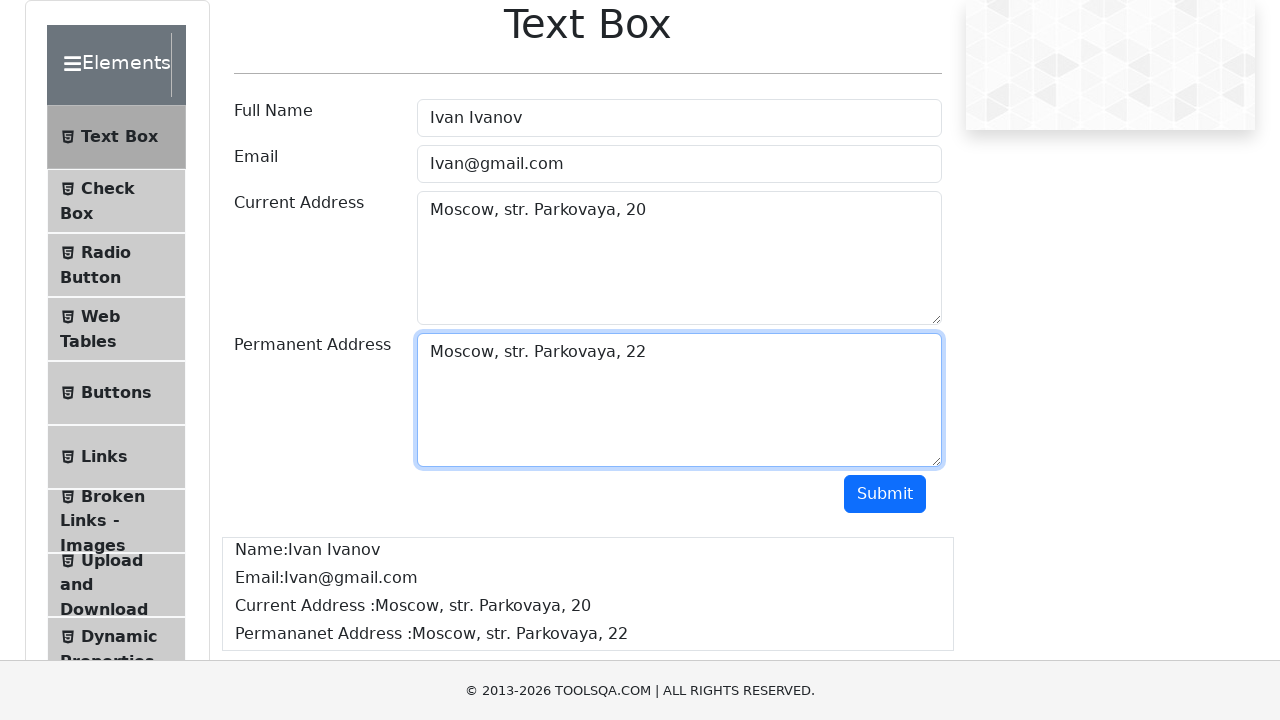

Output container loaded after form submission
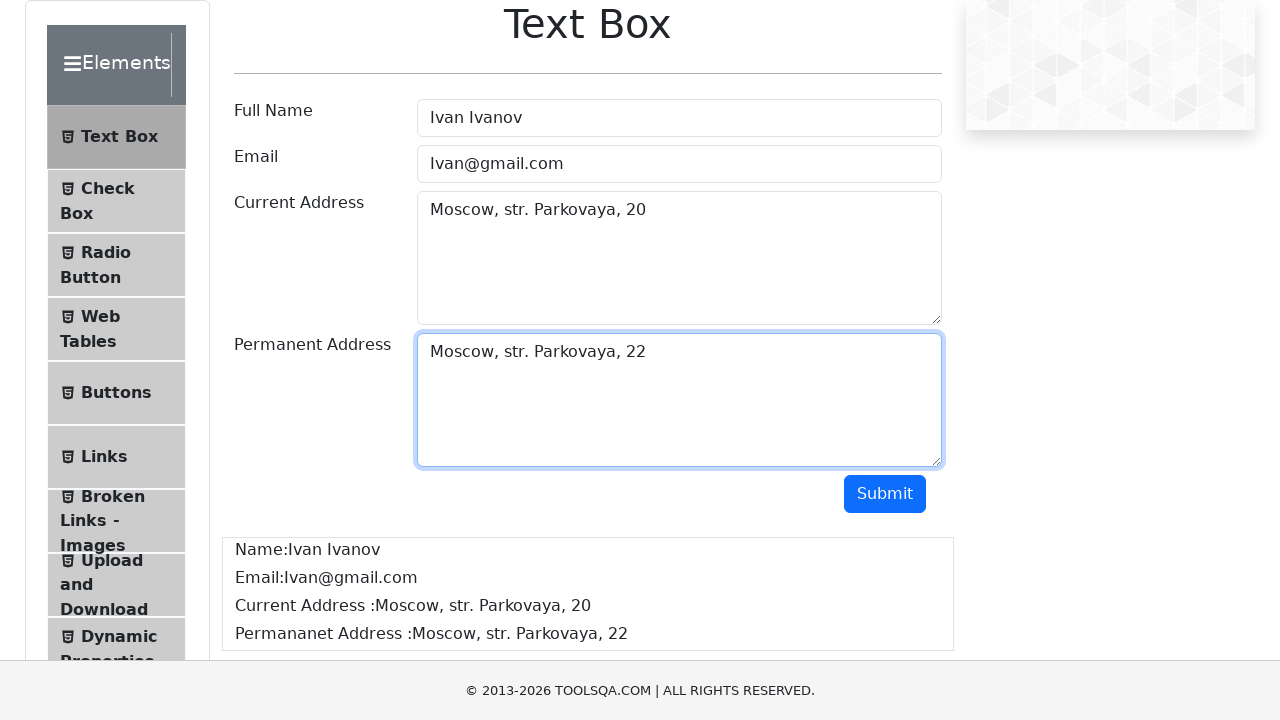

Name output field is visible
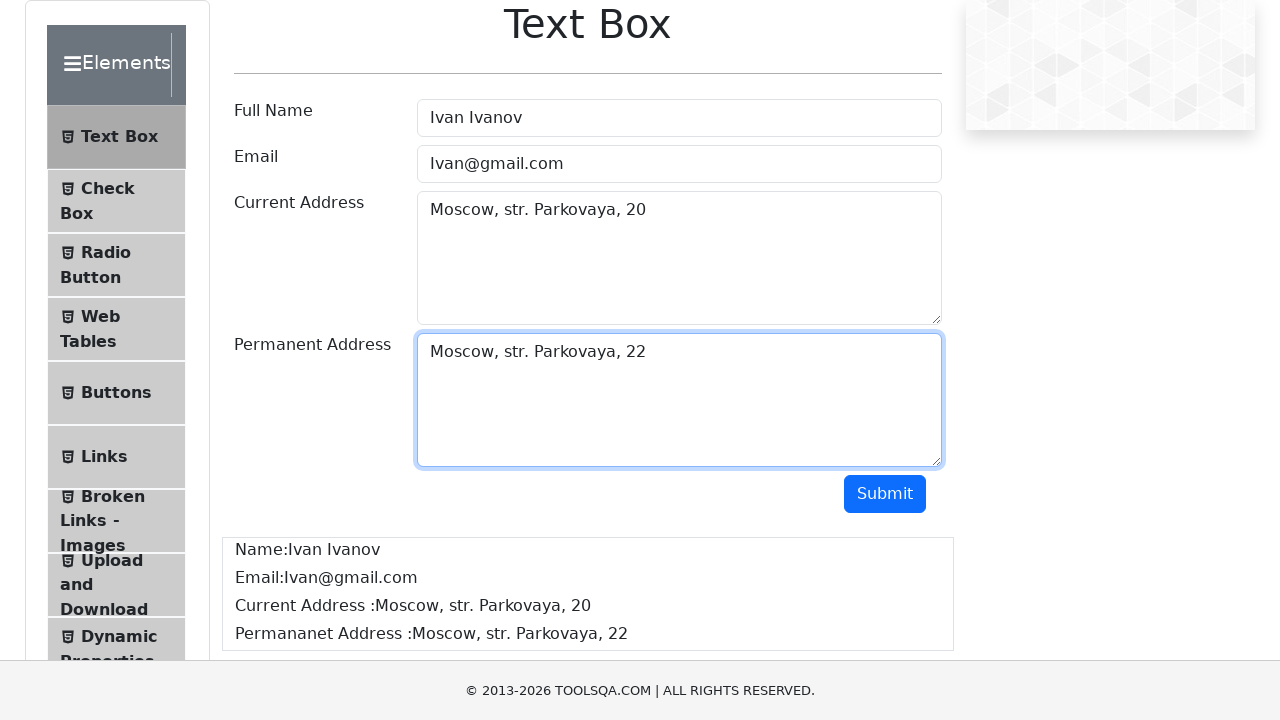

Email output field is visible
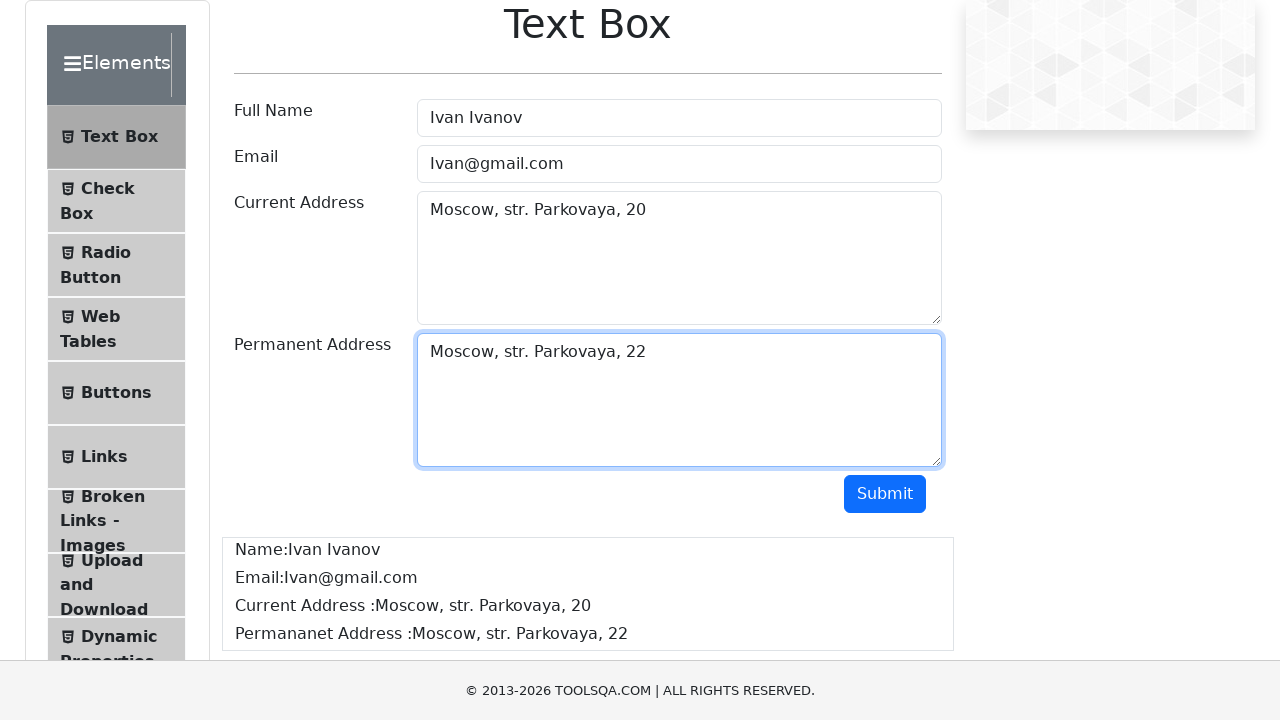

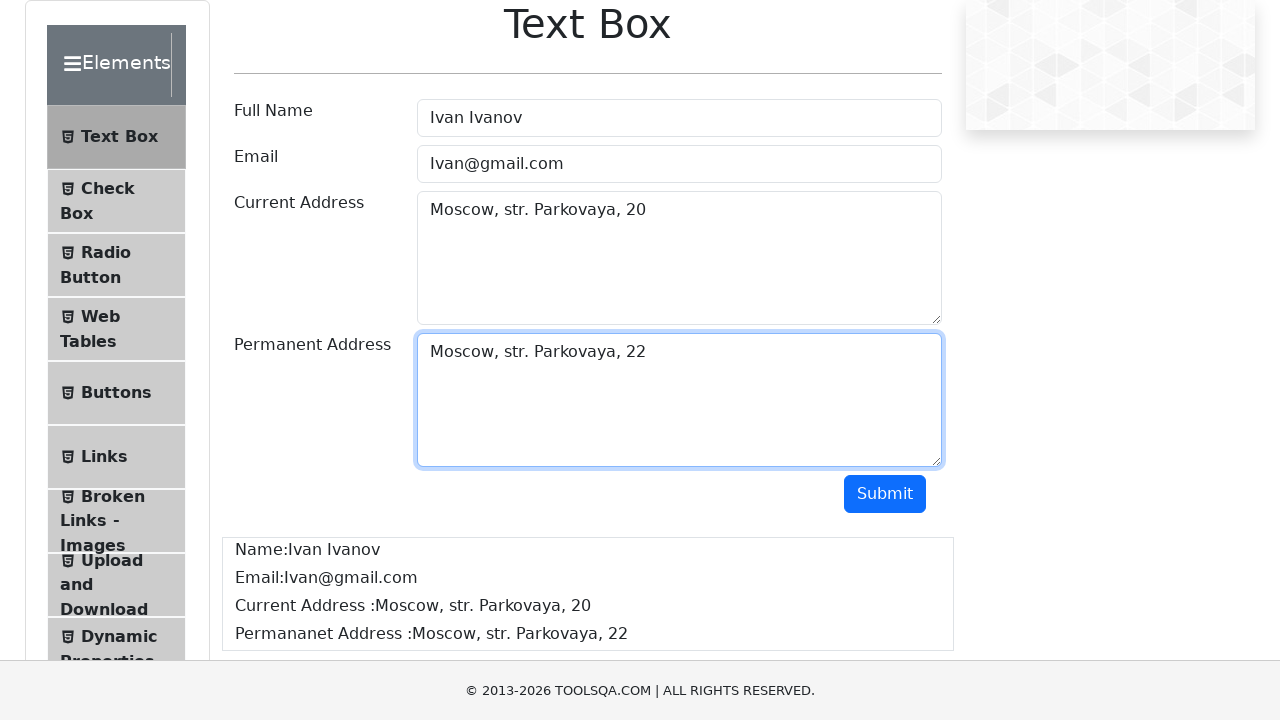